Navigates to Playwright documentation homepage, clicks the "Get started" link, and verifies the Installation heading is visible

Starting URL: https://playwright.dev/

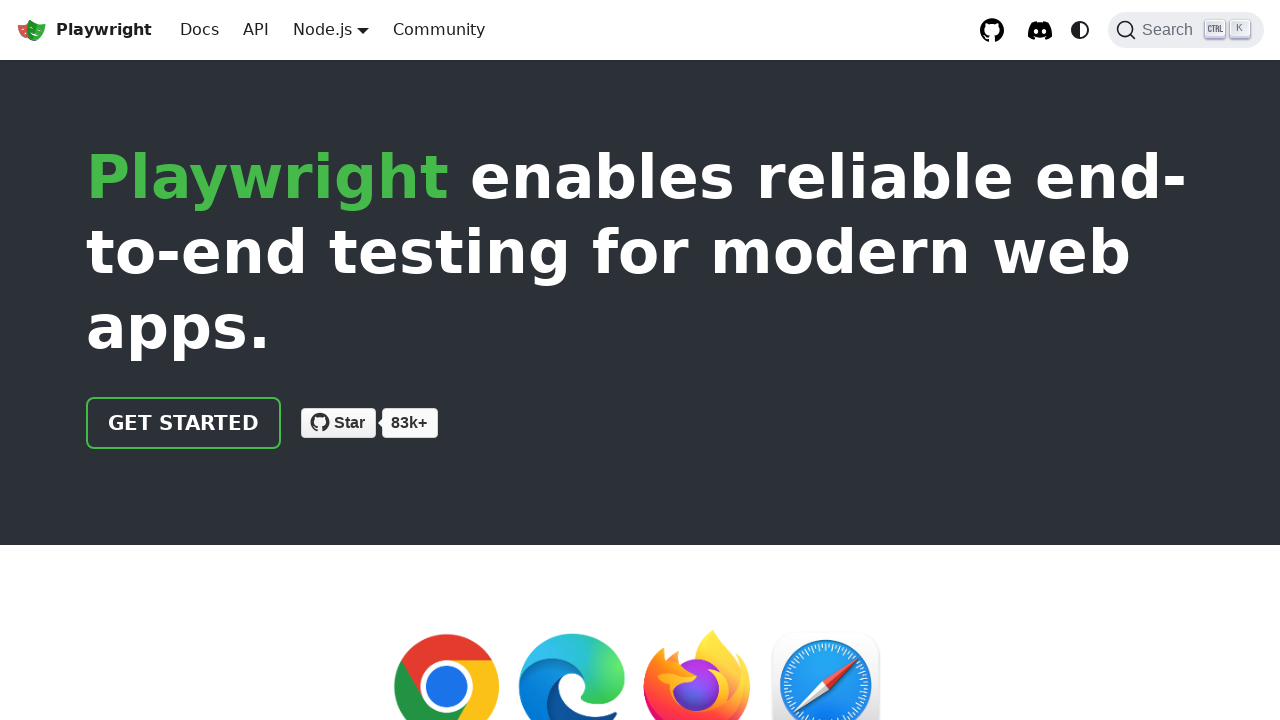

Navigated to Playwright documentation homepage
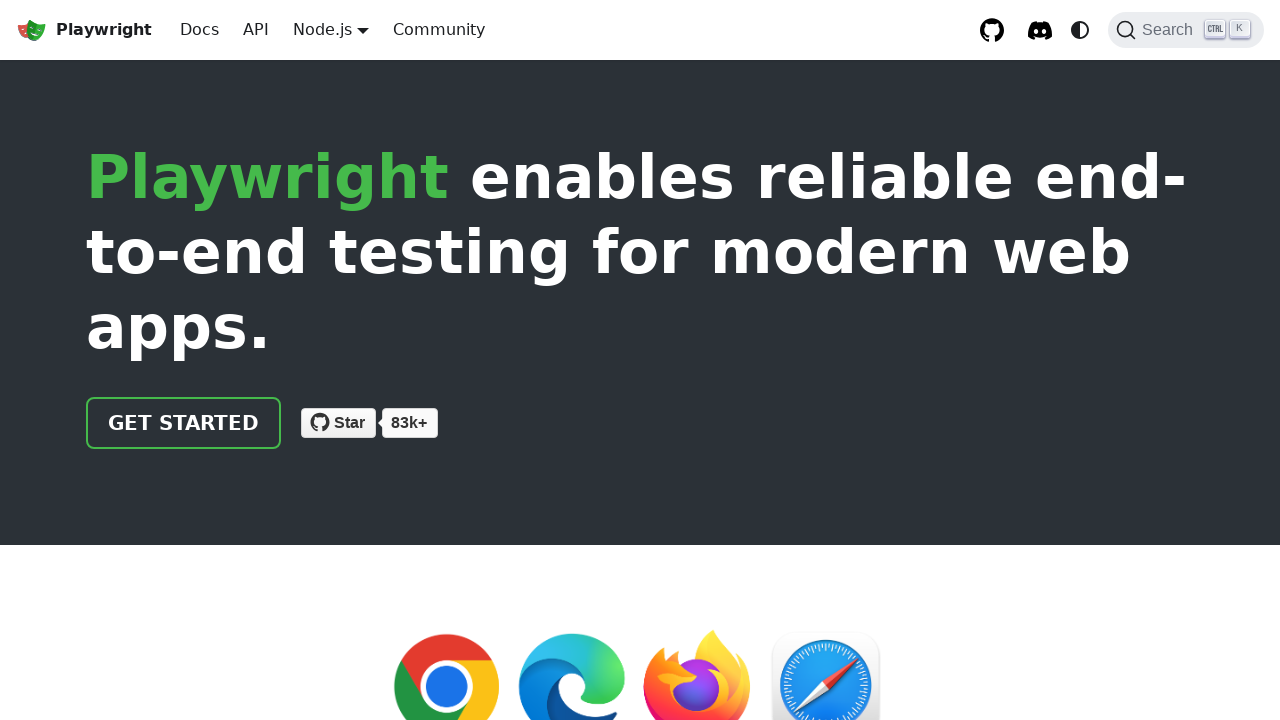

Clicked the 'Get started' link at (184, 423) on internal:role=link[name="Get started"i]
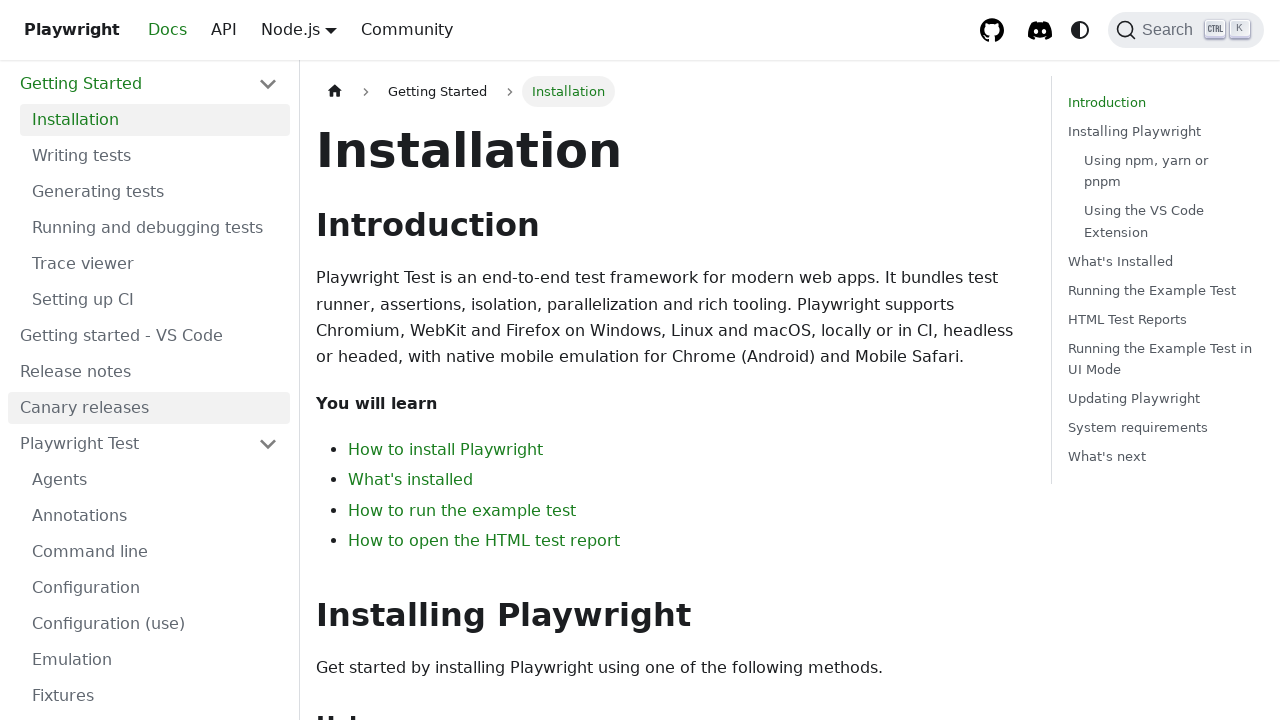

Verified that the Installation heading is visible
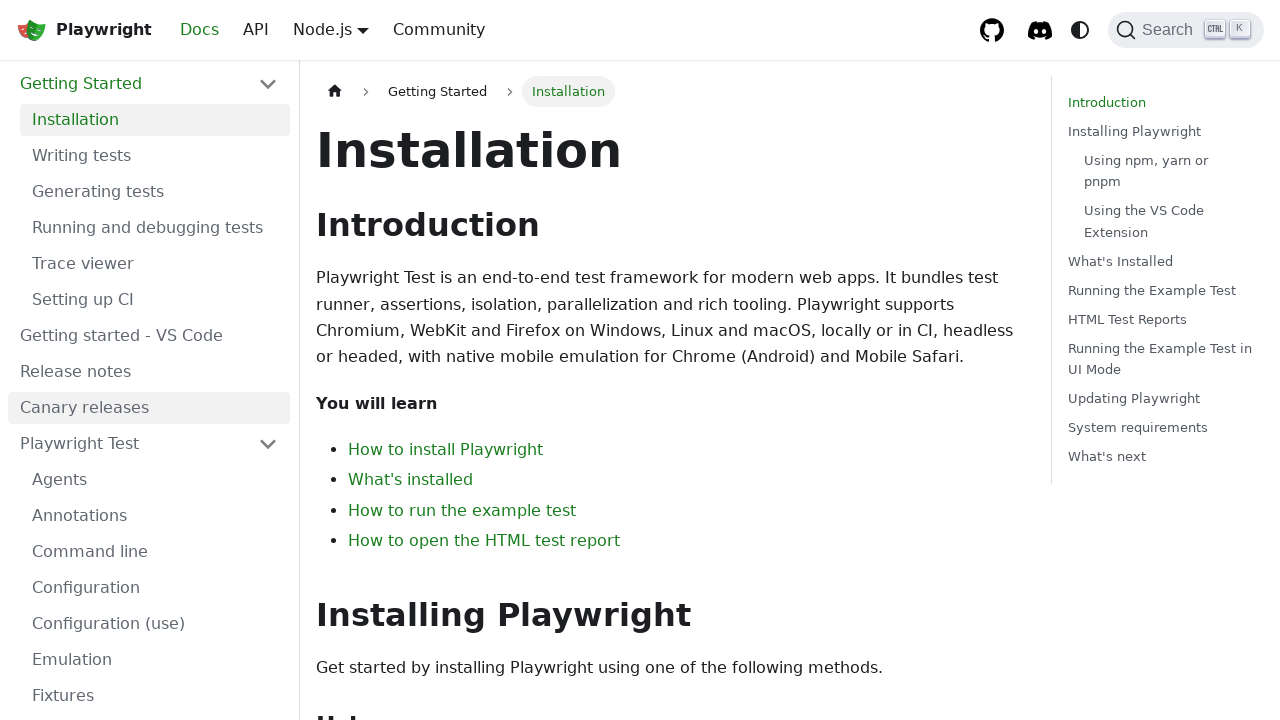

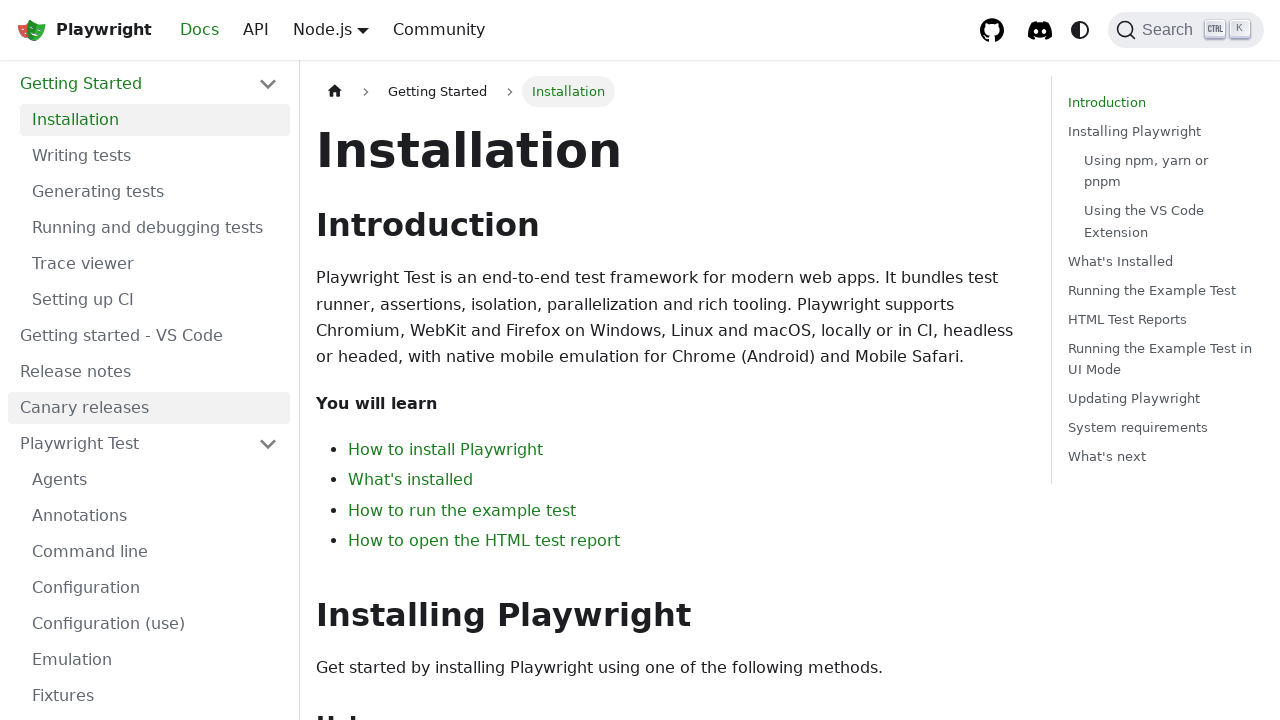